Tests JavaScript alert handling by triggering an alert and accepting it

Starting URL: https://the-internet.herokuapp.com/javascript_alerts

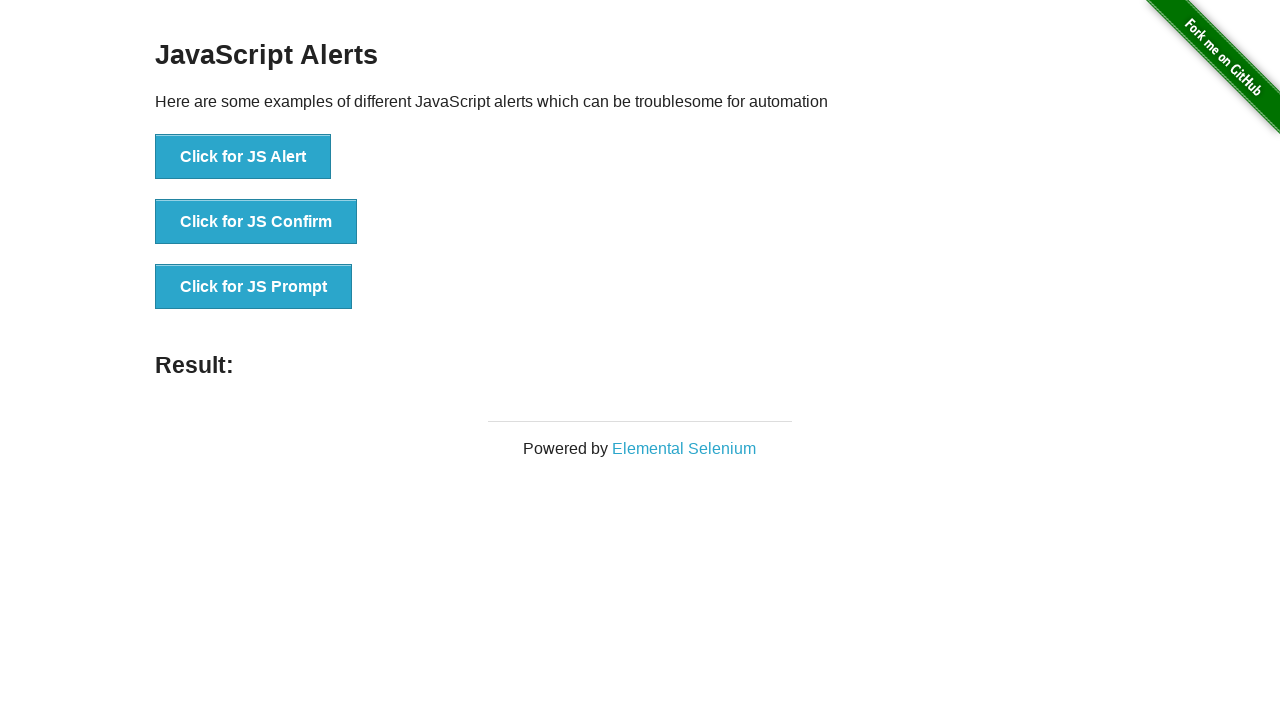

Set up dialog handler to accept alerts
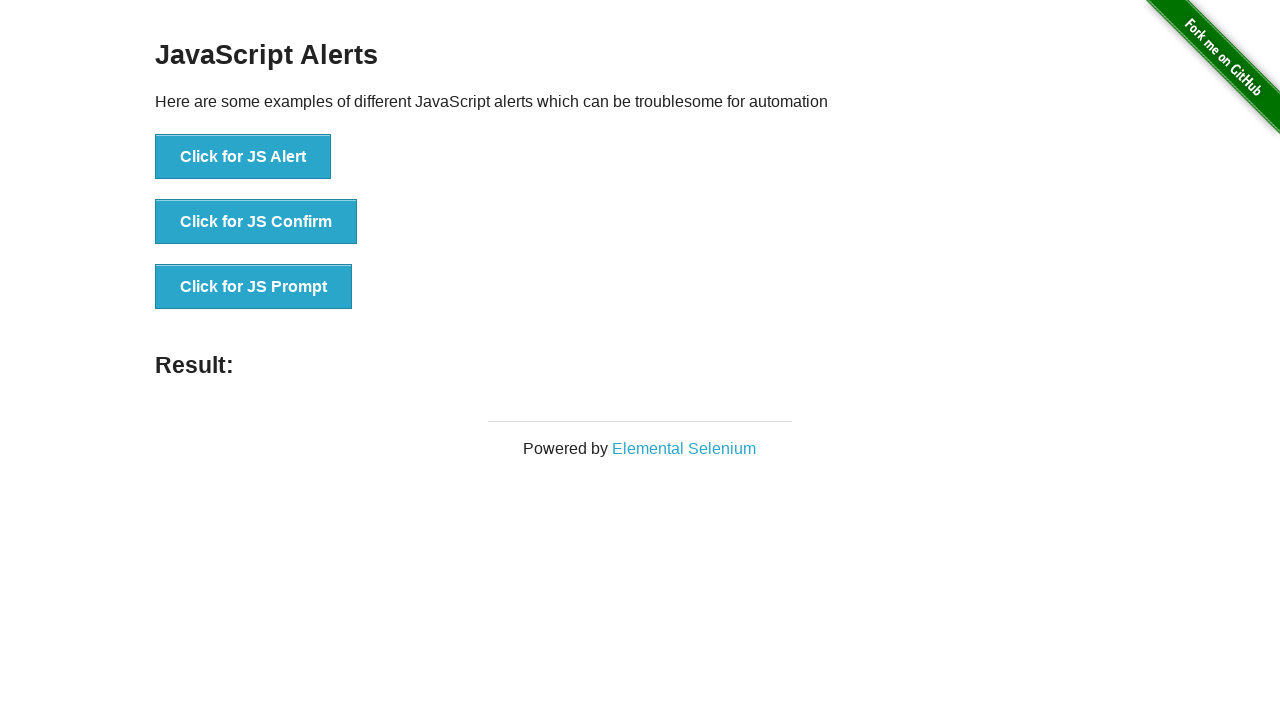

Clicked button to trigger JavaScript alert at (243, 157) on button[onclick="jsAlert()"]
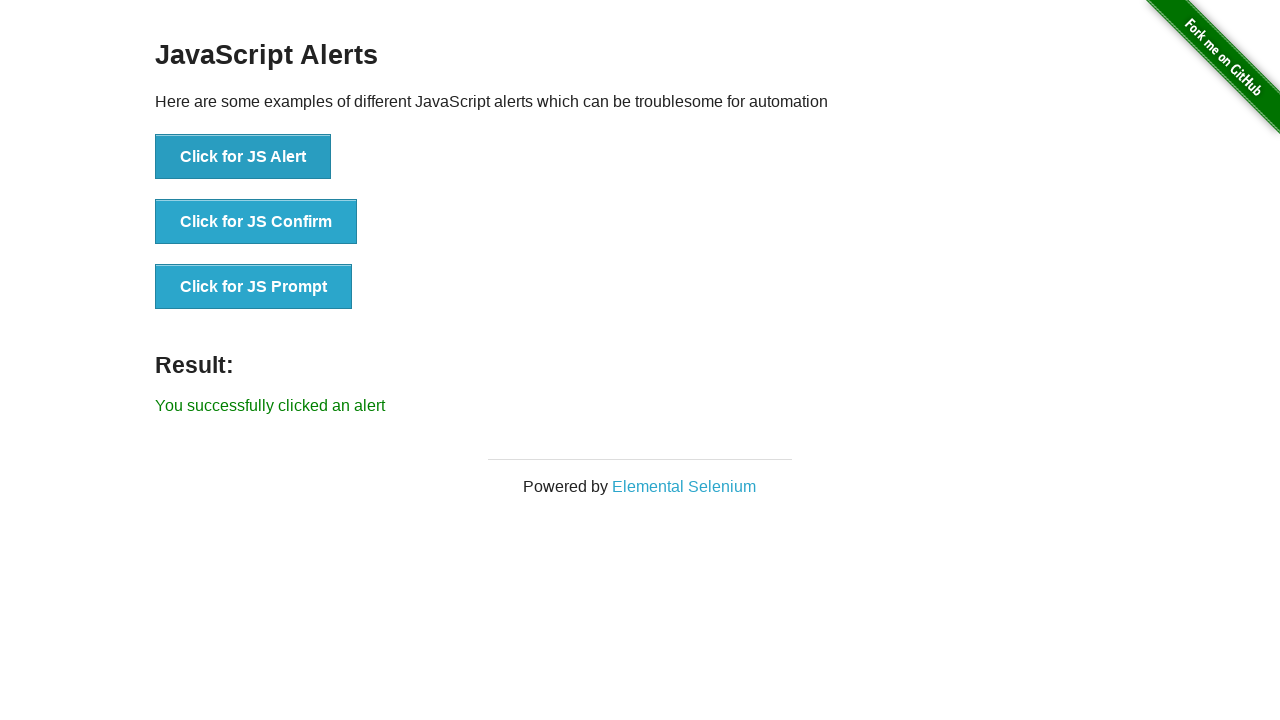

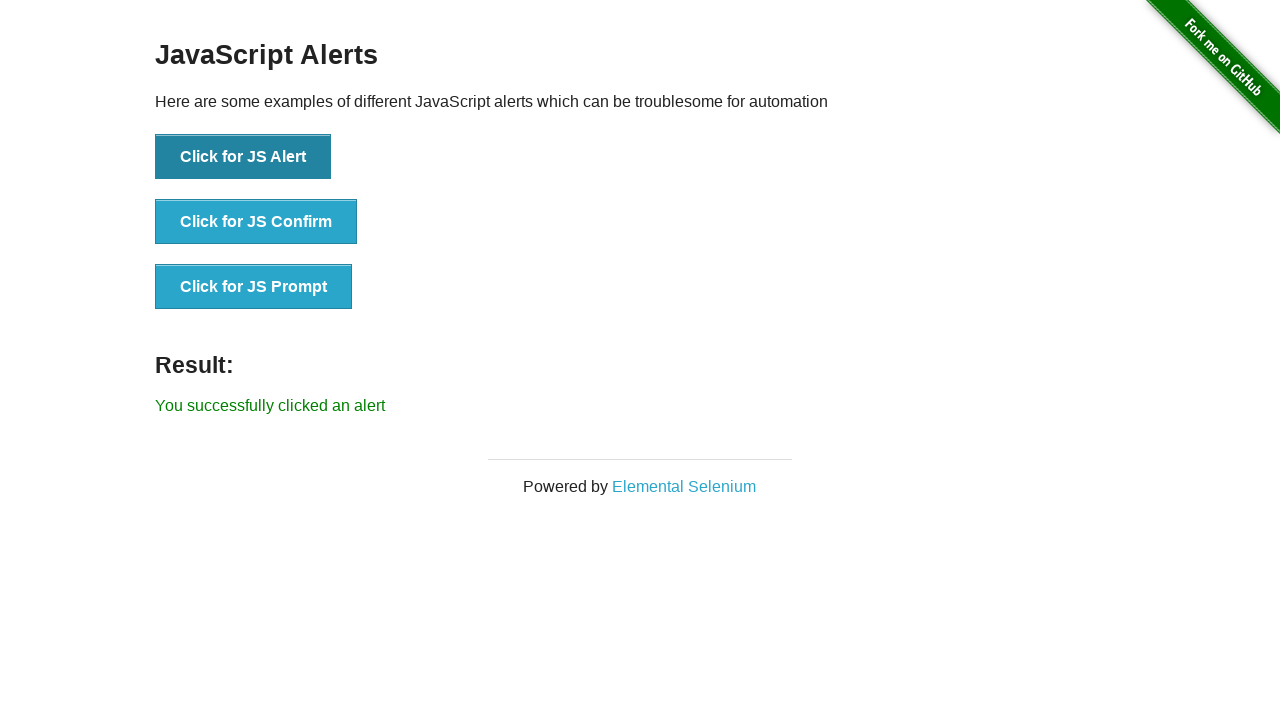